Demonstrates drag and drop action to a specific offset position

Starting URL: https://crossbrowsertesting.github.io/drag-and-drop

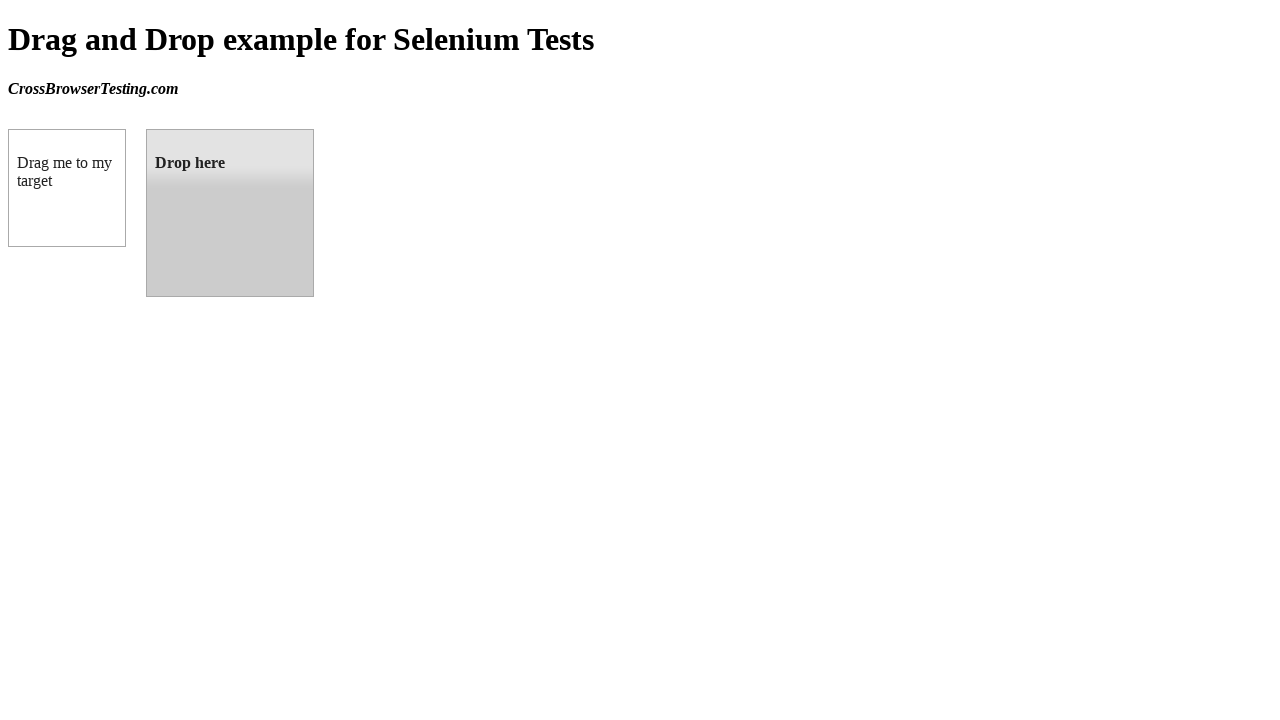

Waited for draggable element to be visible
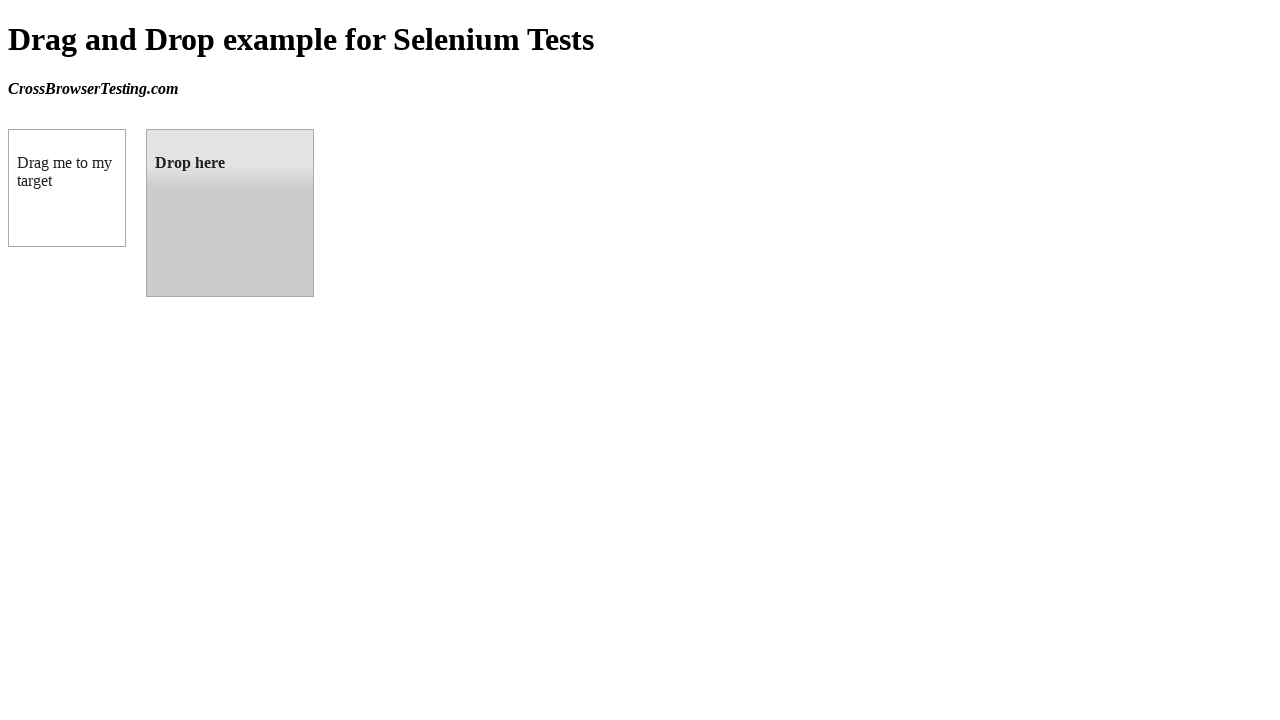

Located droppable target element
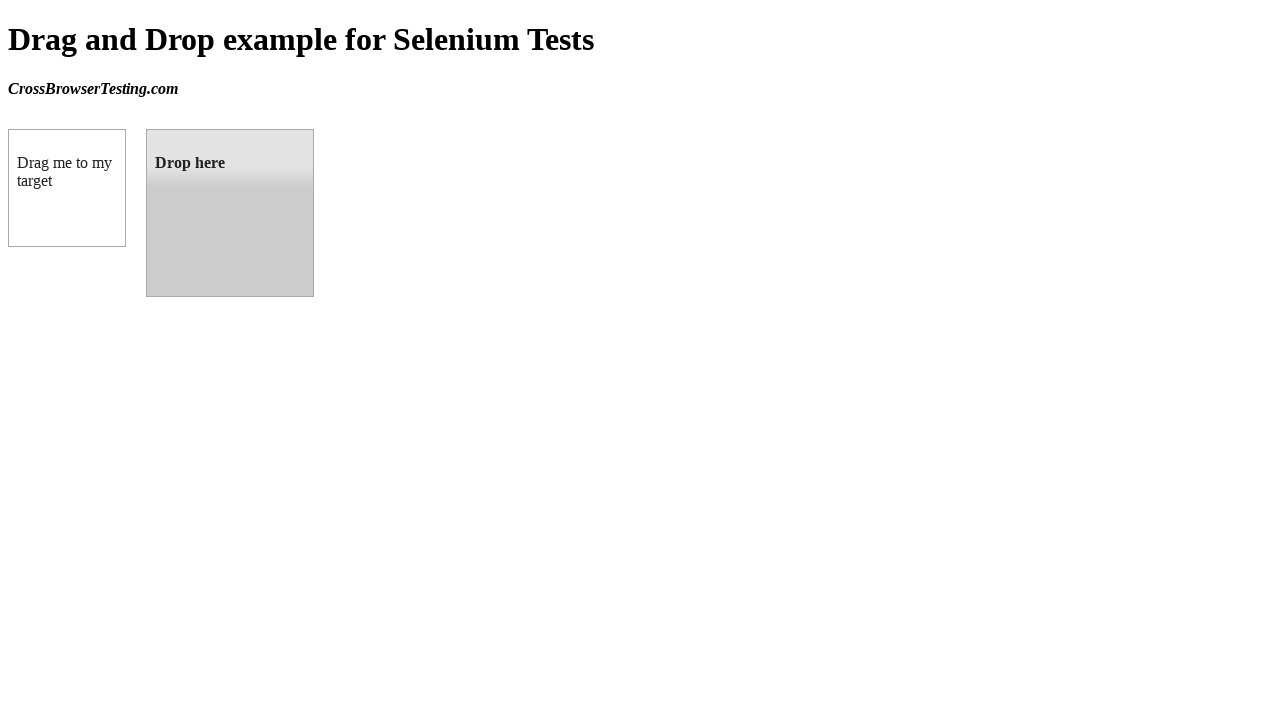

Retrieved target element bounding box position
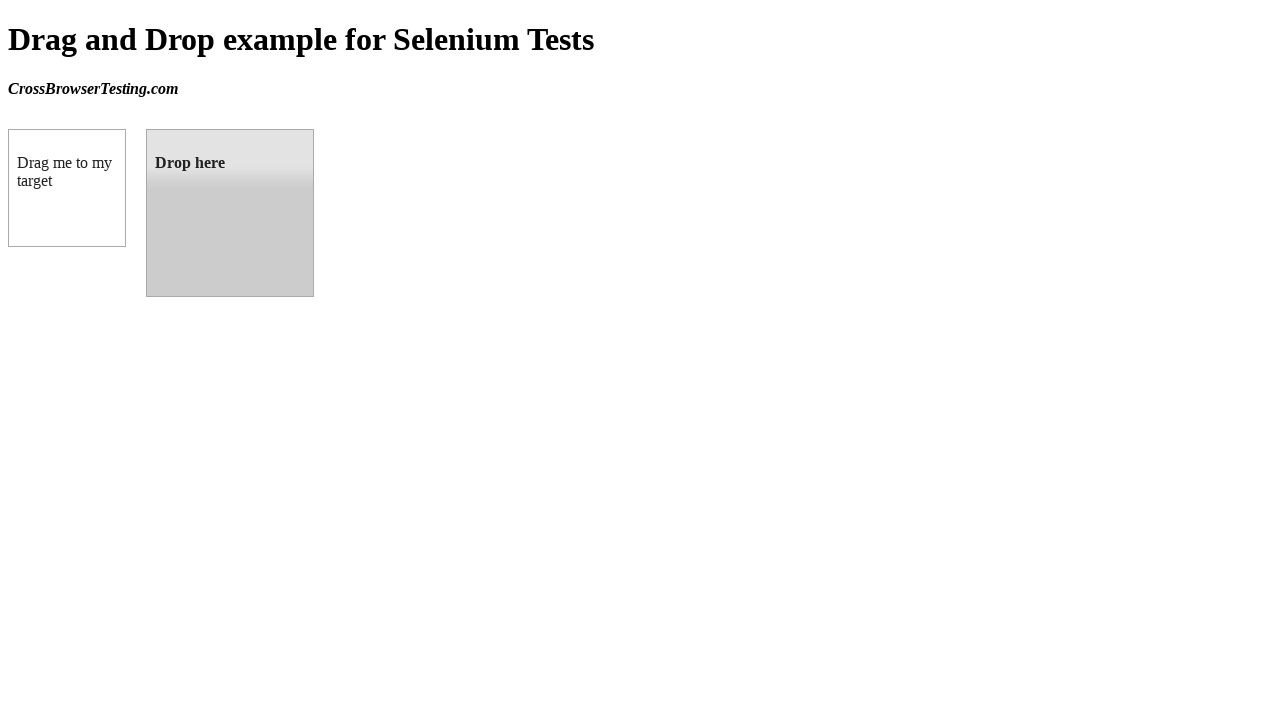

Performed drag and drop from draggable to droppable element at (230, 213)
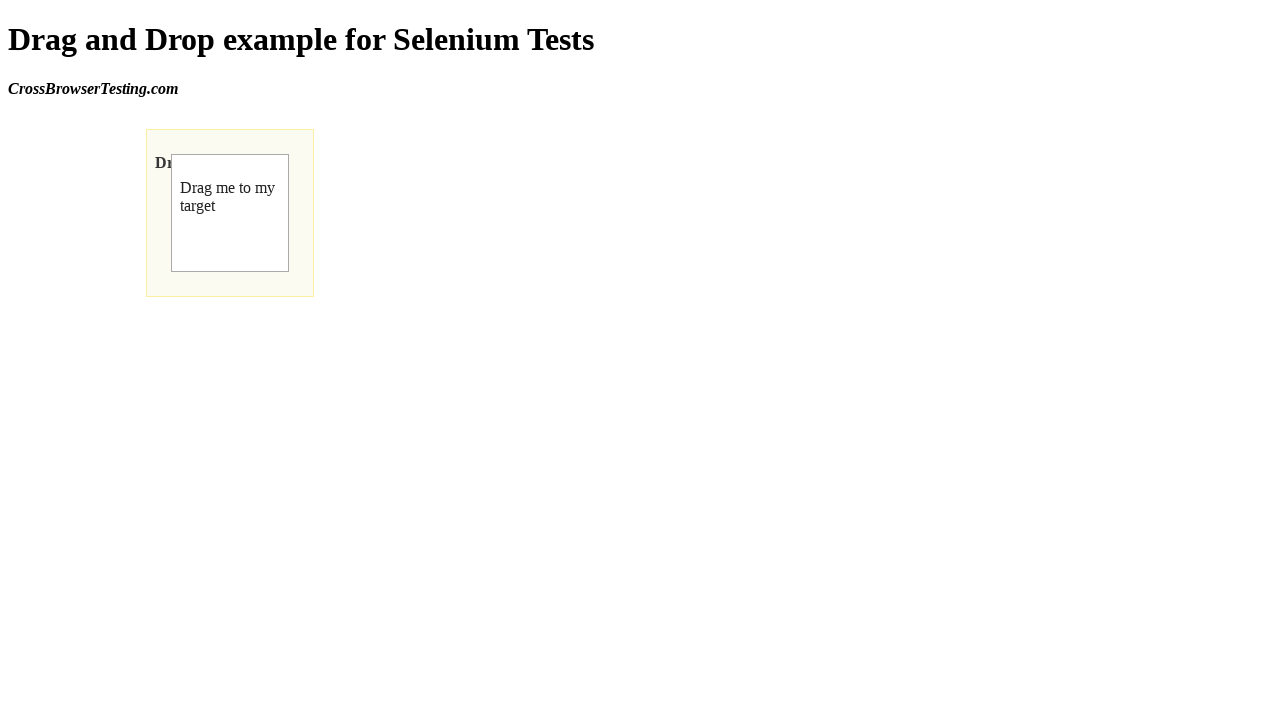

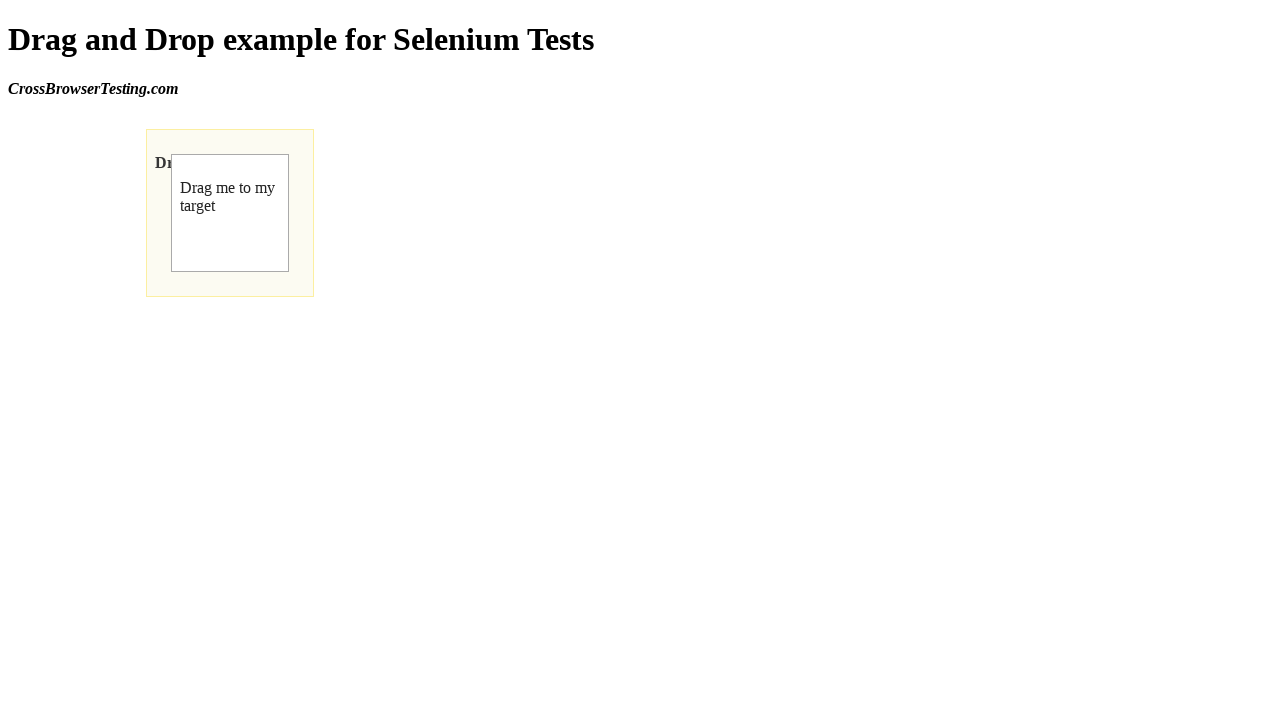